Tests the sorting functionality on the Top Deals page by clicking on the "Veg/fruit name" column header and verifying that the items are sorted alphabetically

Starting URL: https://rahulshettyacademy.com/seleniumPractise/#/

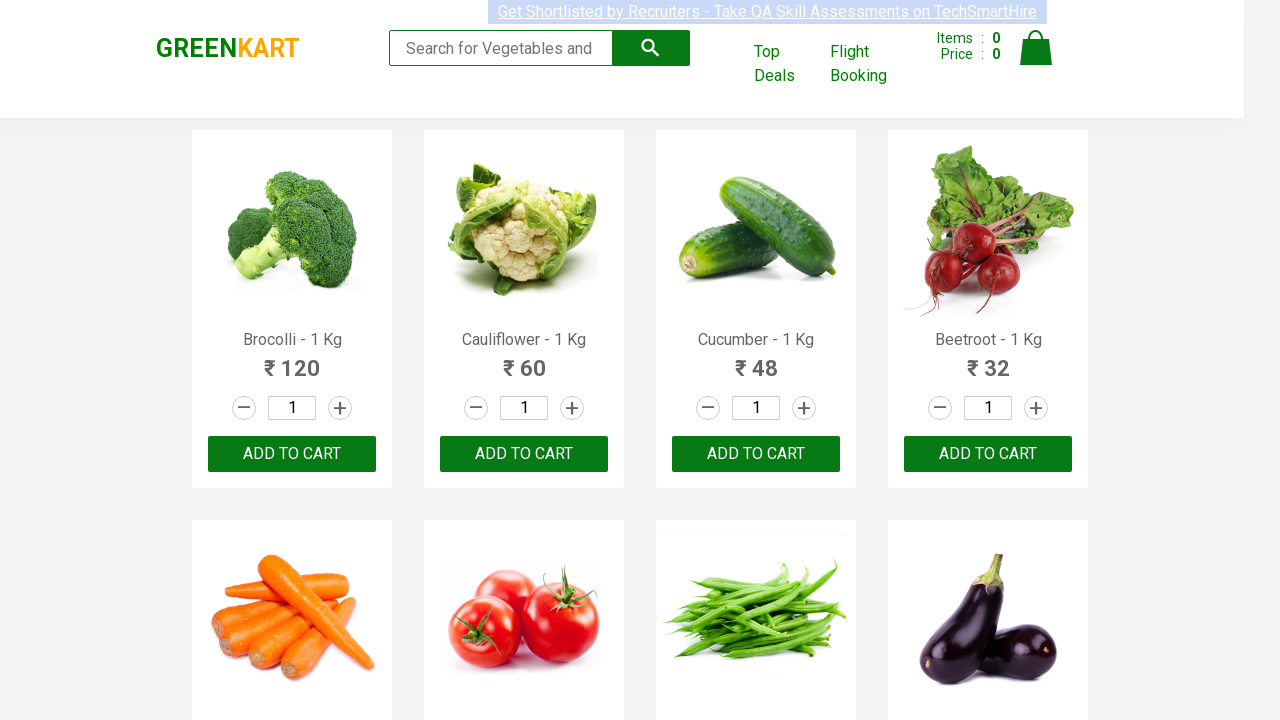

Clicked on 'Top Deals' link at (787, 64) on xpath=//a[text()='Top Deals']
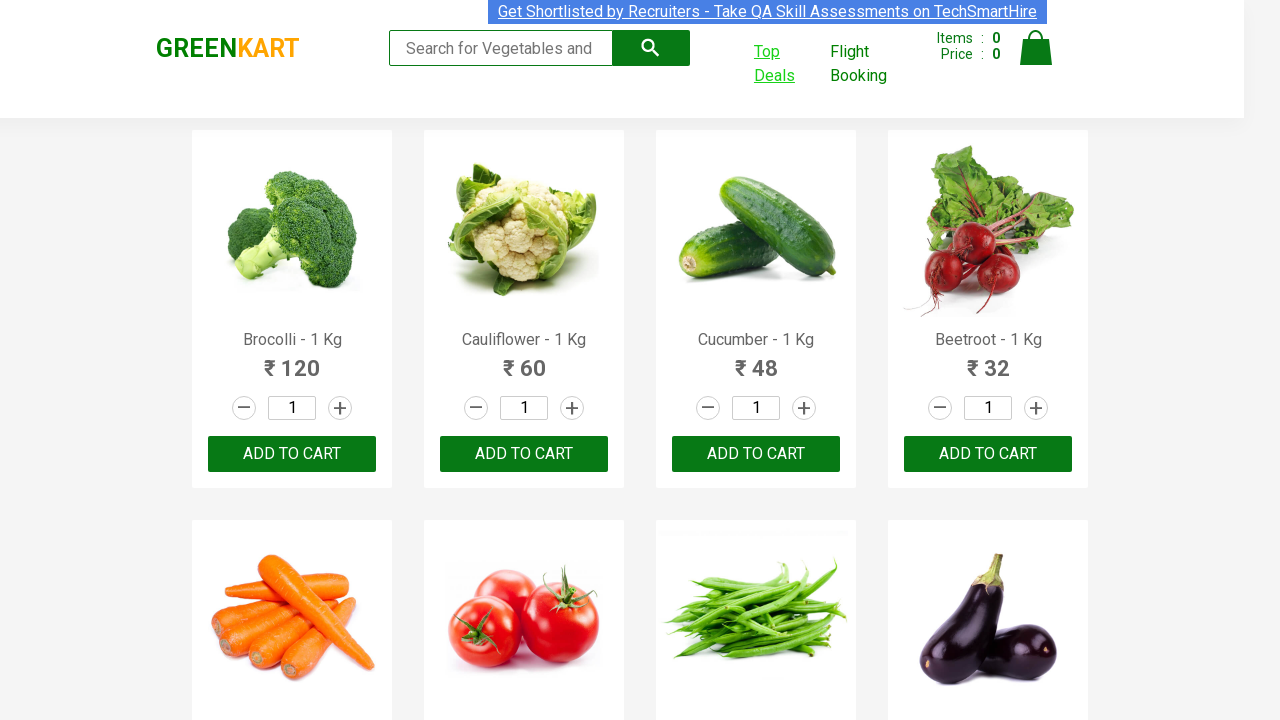

Waited for new window/tab to open
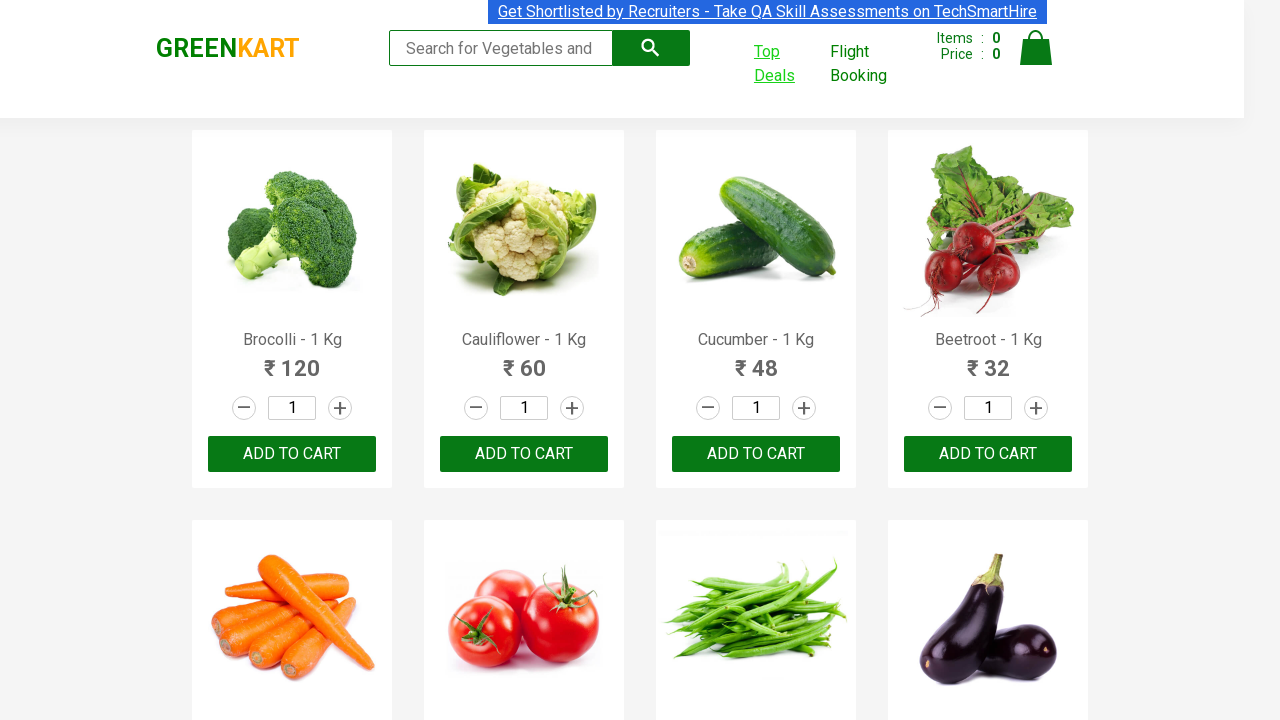

Switched to new tab
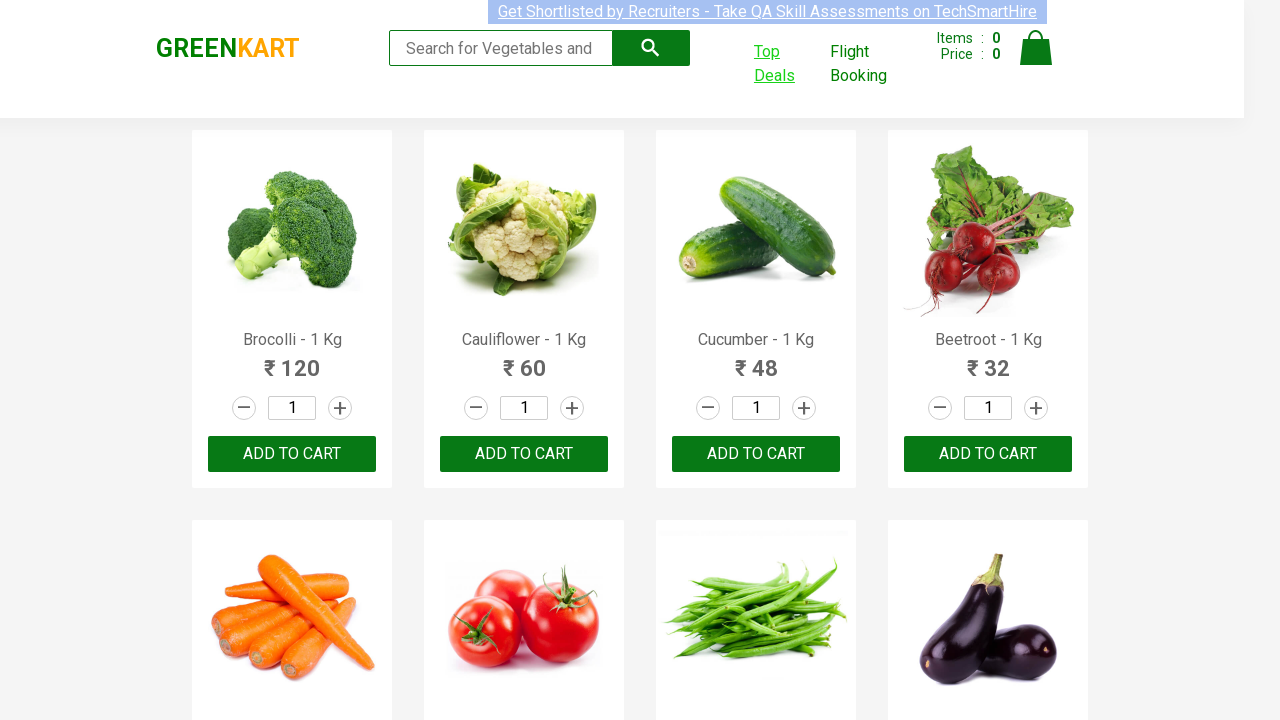

Clicked on 'Veg/fruit name' column header to sort at (353, 212) on xpath=//span[text()='Veg/fruit name']
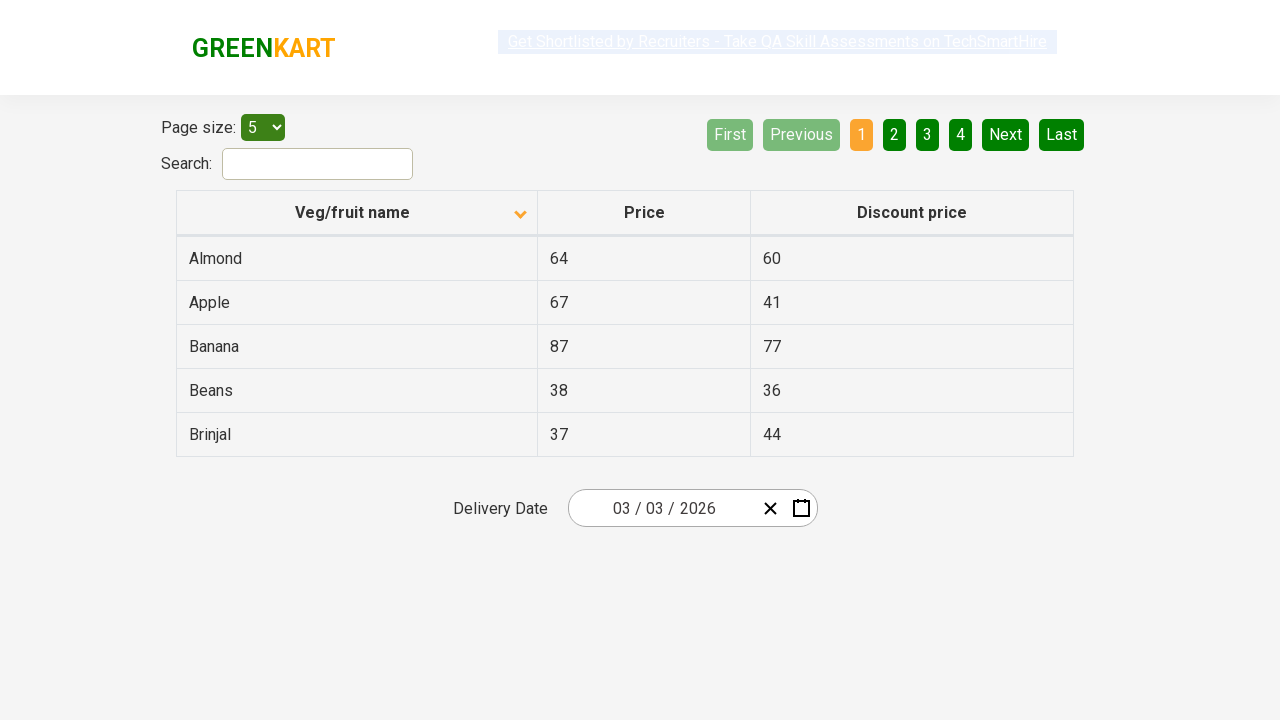

Table updated after sorting
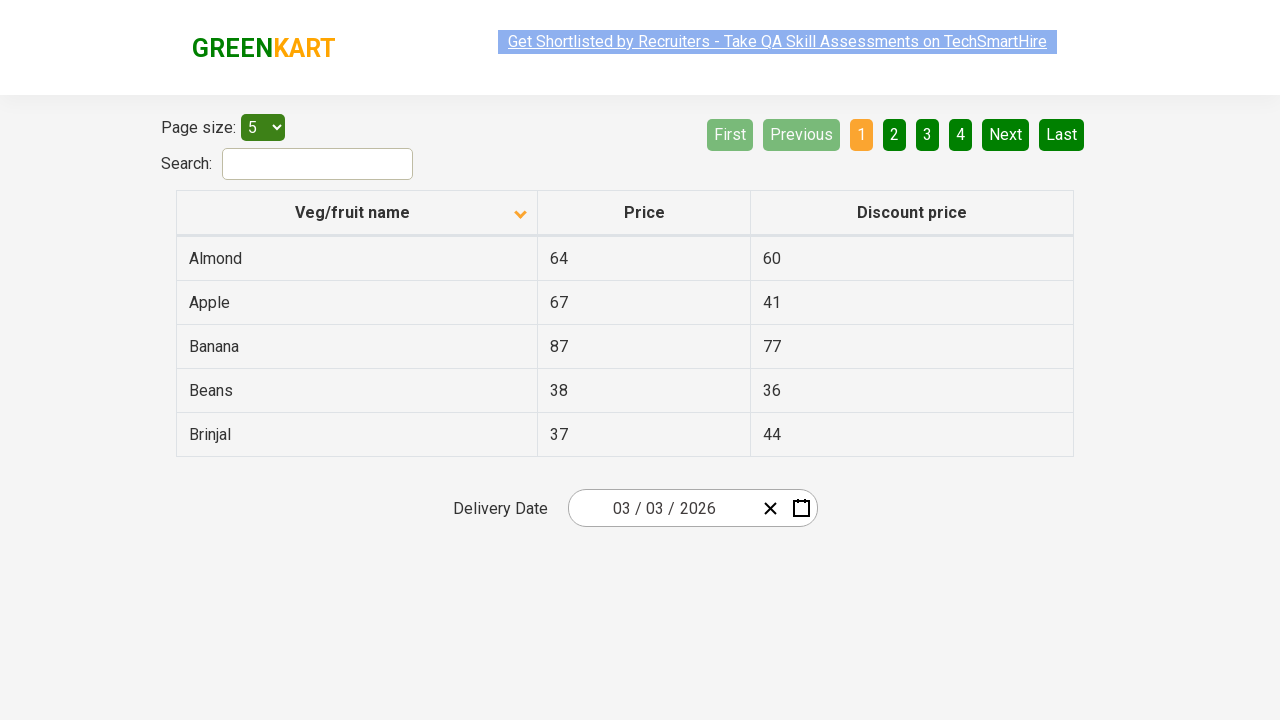

Collected all veggie name elements from first column
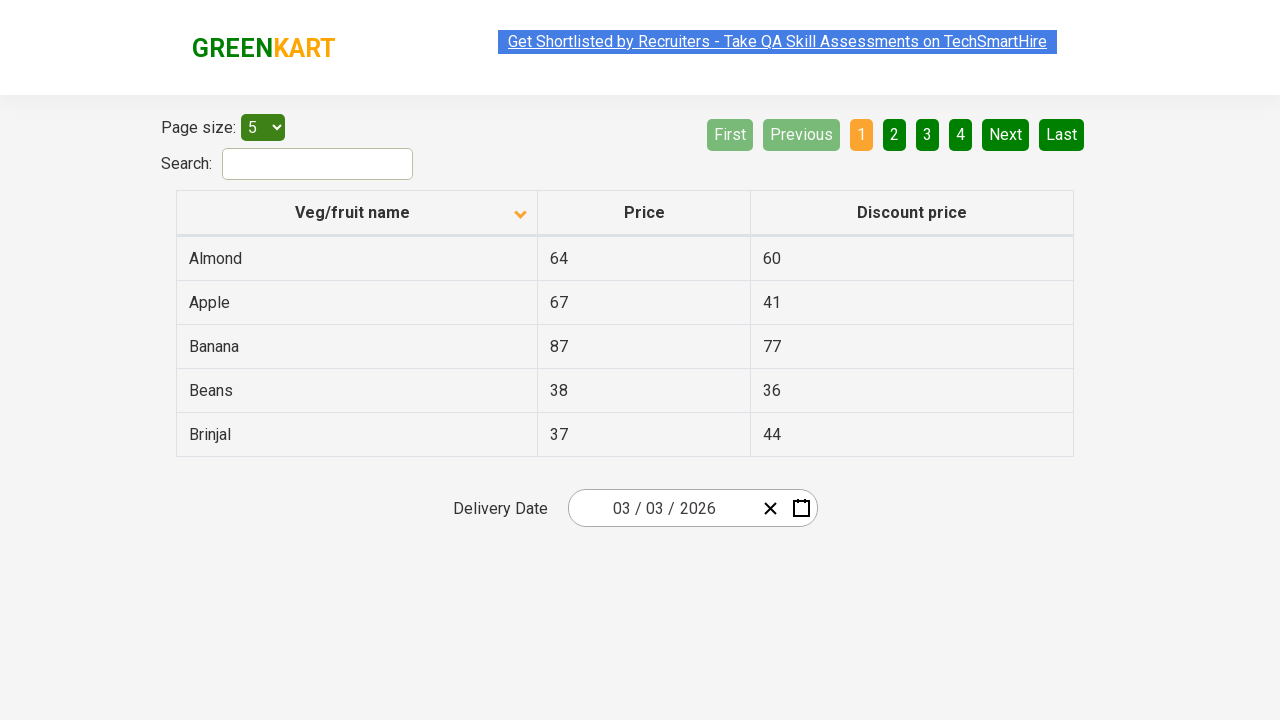

Extracted text content from veggie elements
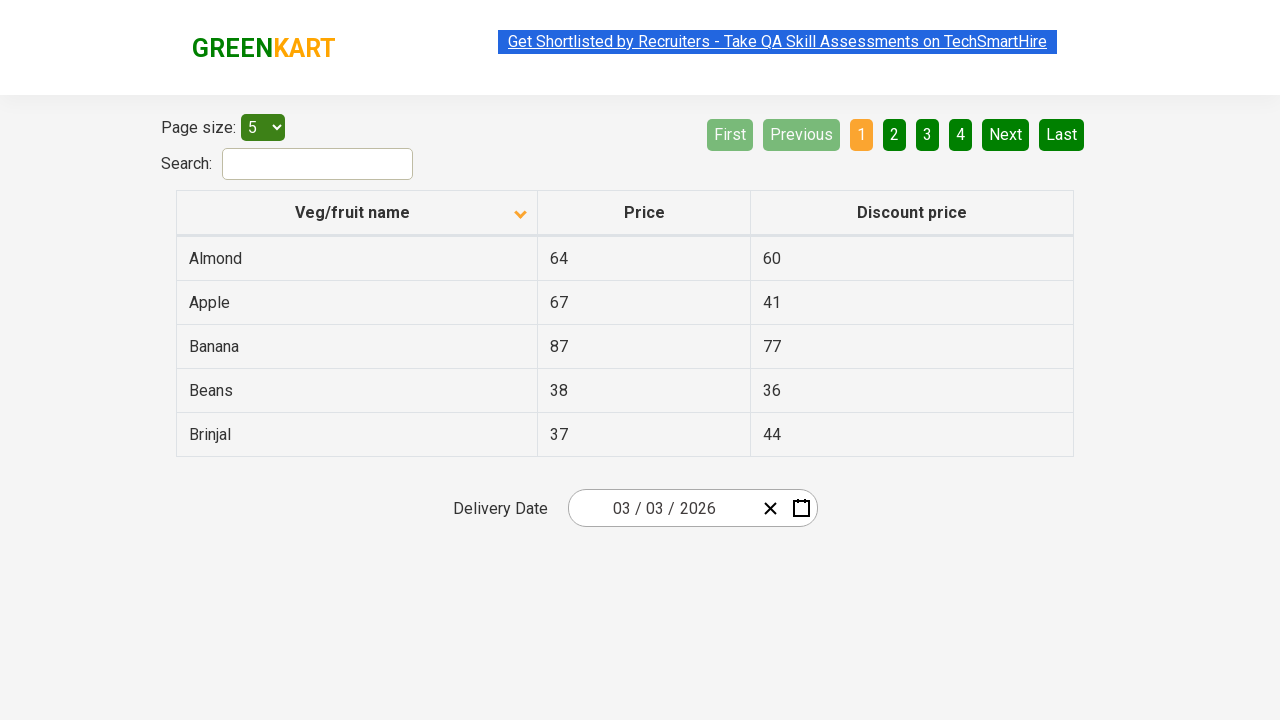

Sorted veggies alphabetically for comparison
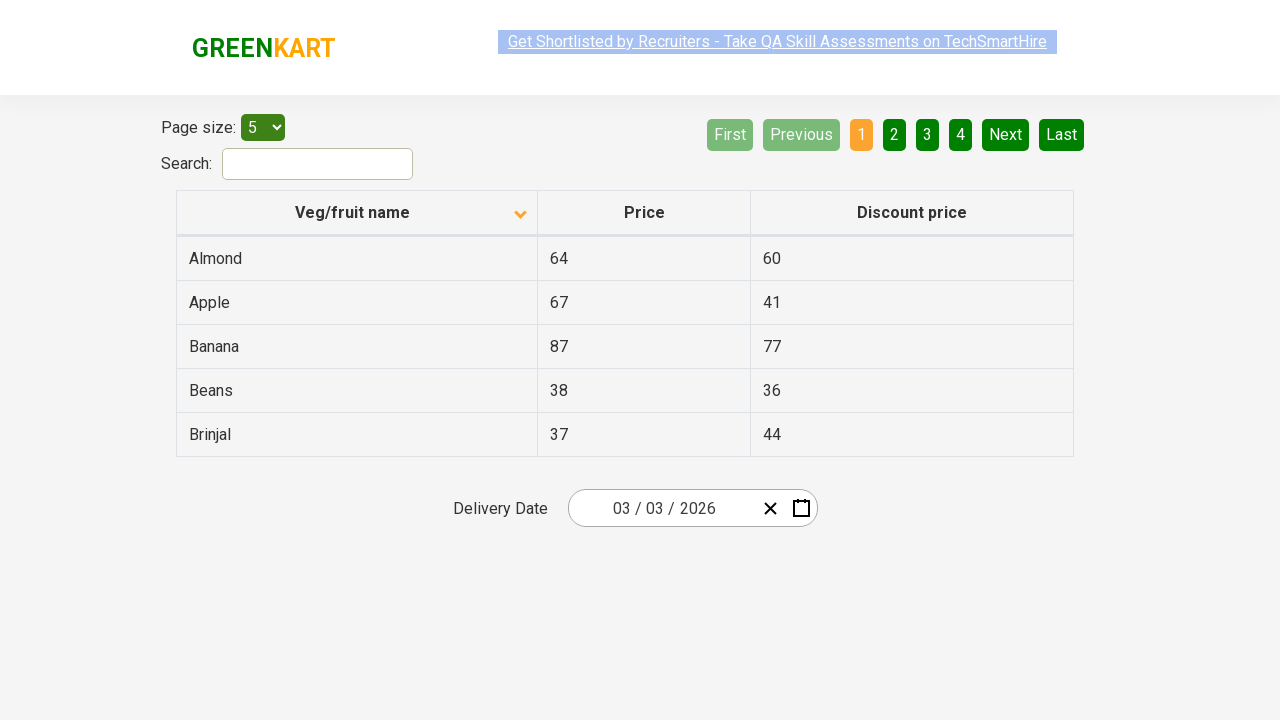

Verified that veggies are sorted alphabetically
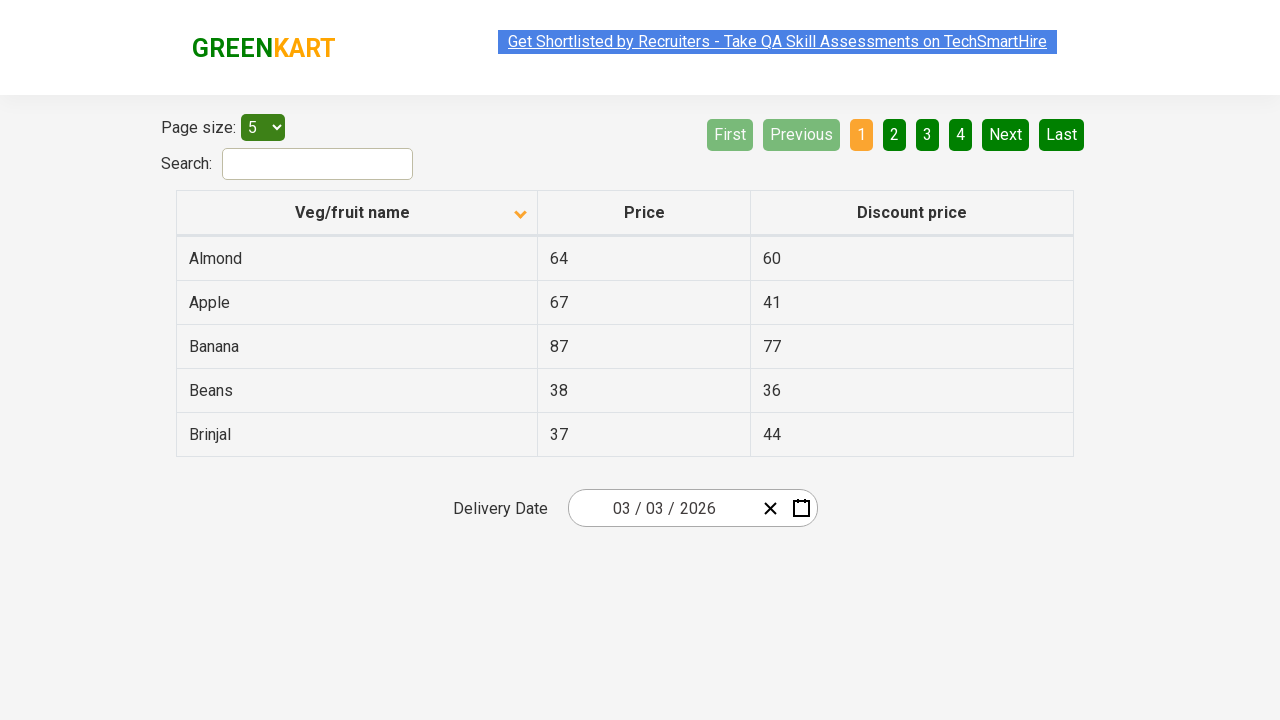

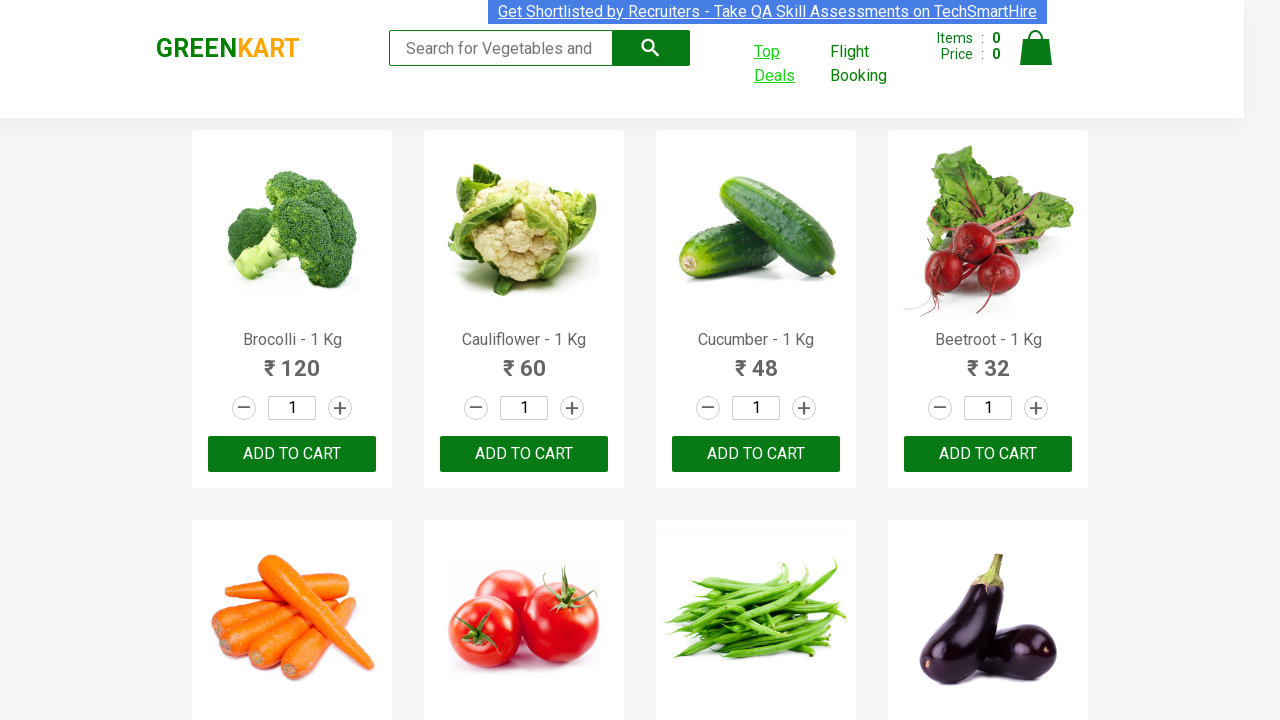